Navigates to Spotify's homepage and waits for the page to load, verifying the page is accessible.

Starting URL: https://open.spotify.com/

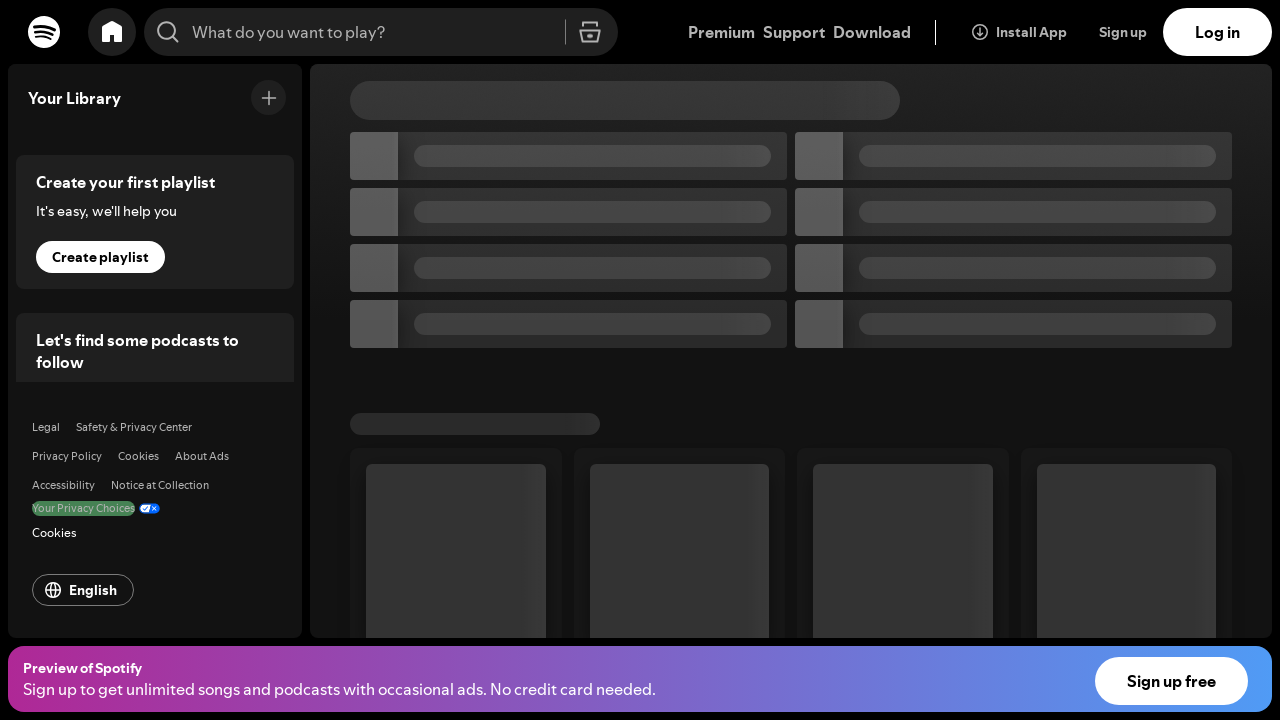

Waited for Spotify homepage to fully load (networkidle state)
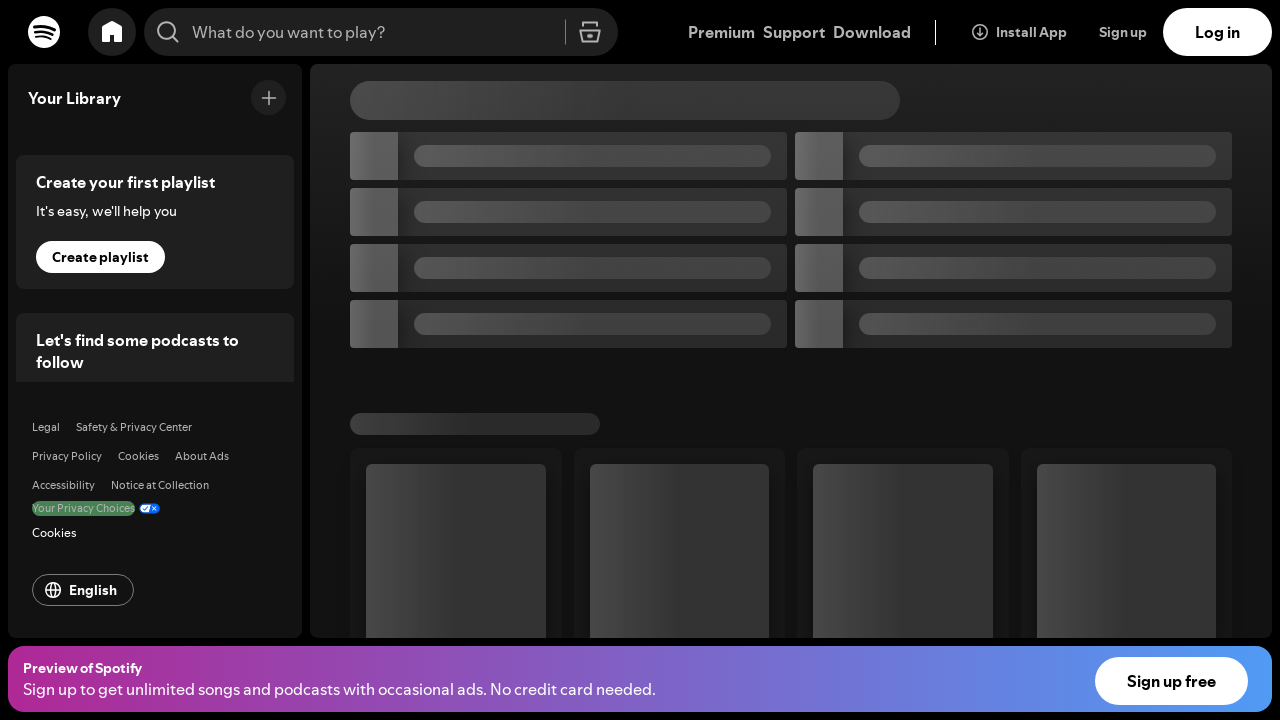

Verified main content is visible on the page
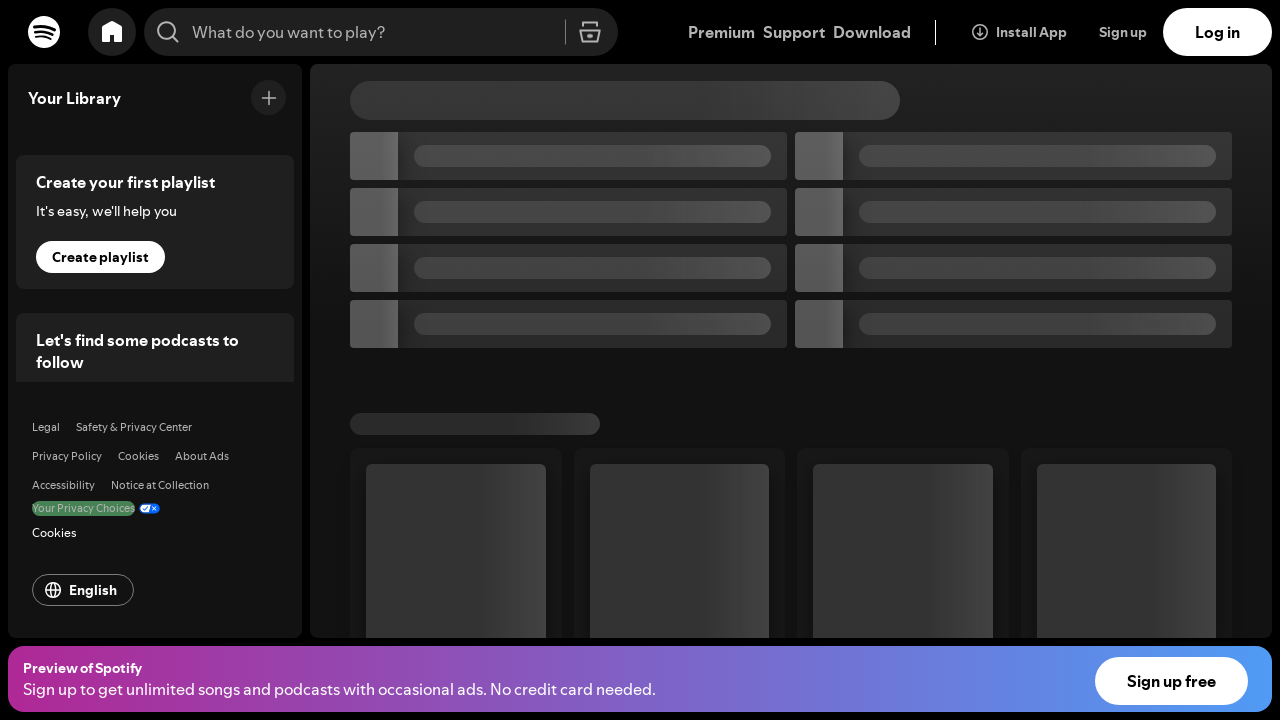

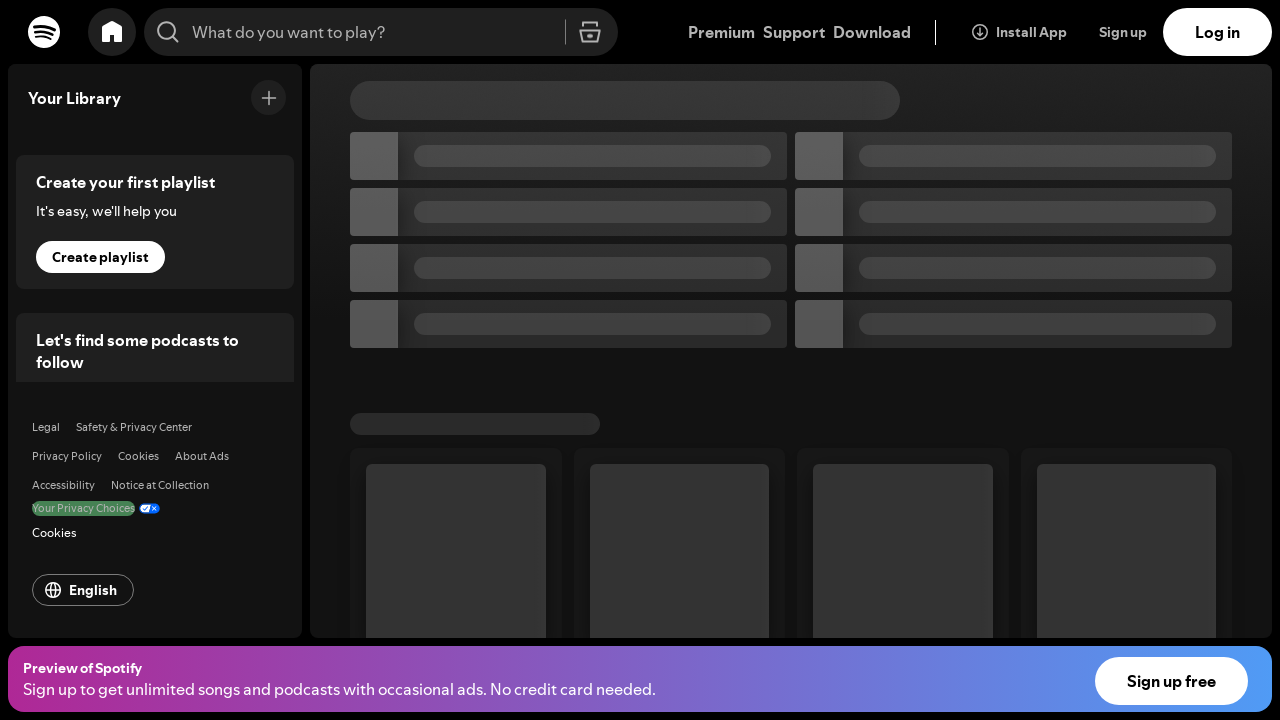